Tests filtering to display all items by clicking the All link after applying other filters

Starting URL: https://demo.playwright.dev/todomvc

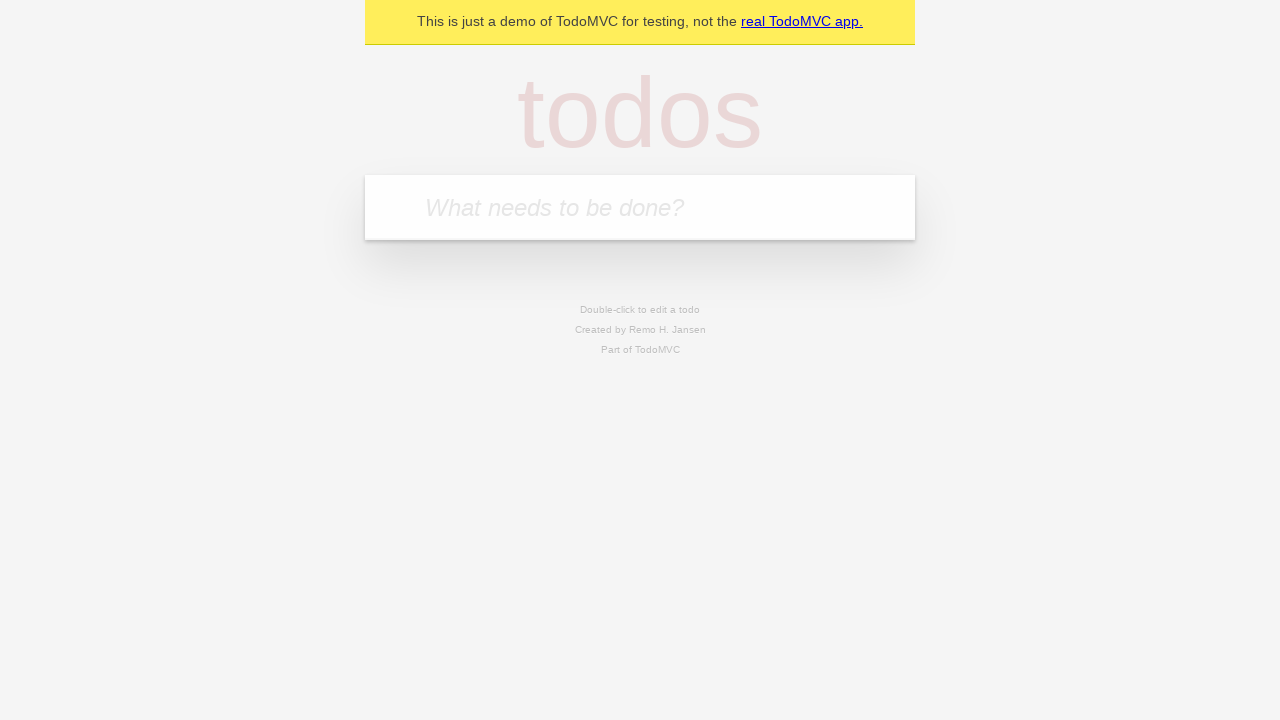

Filled todo input field with 'buy some cheese' on internal:attr=[placeholder="What needs to be done?"i]
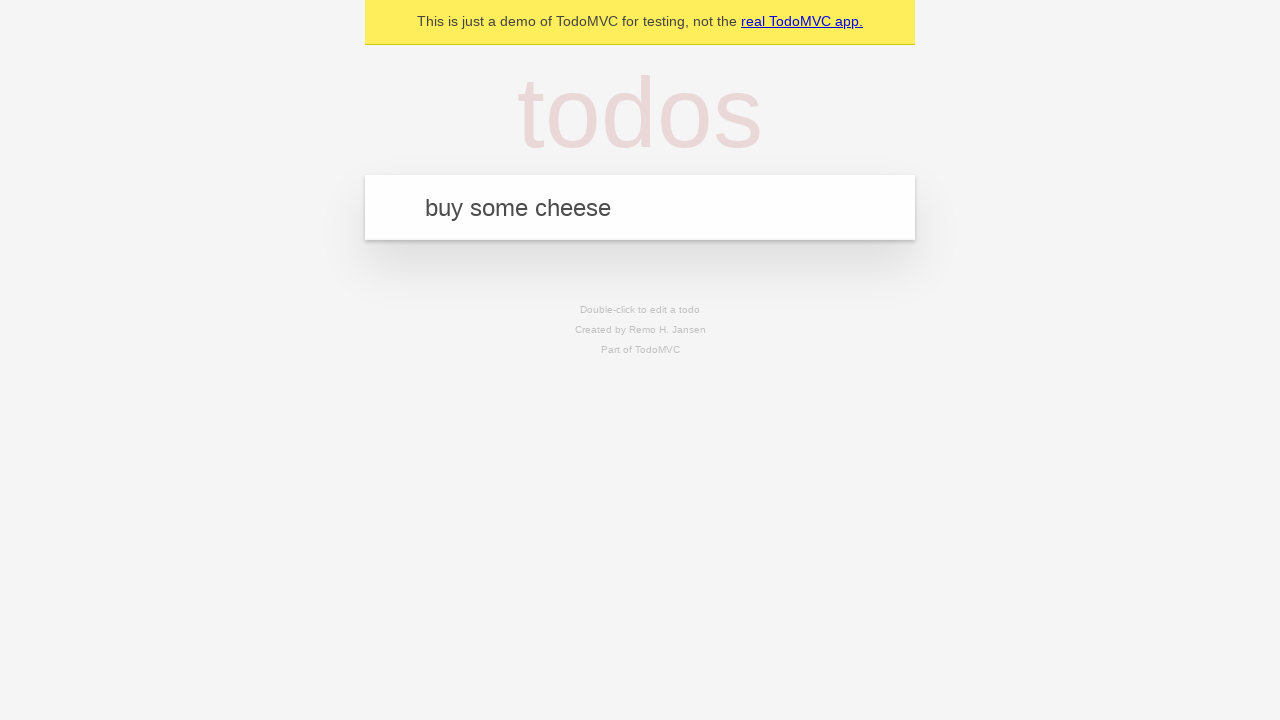

Pressed Enter to create todo 'buy some cheese' on internal:attr=[placeholder="What needs to be done?"i]
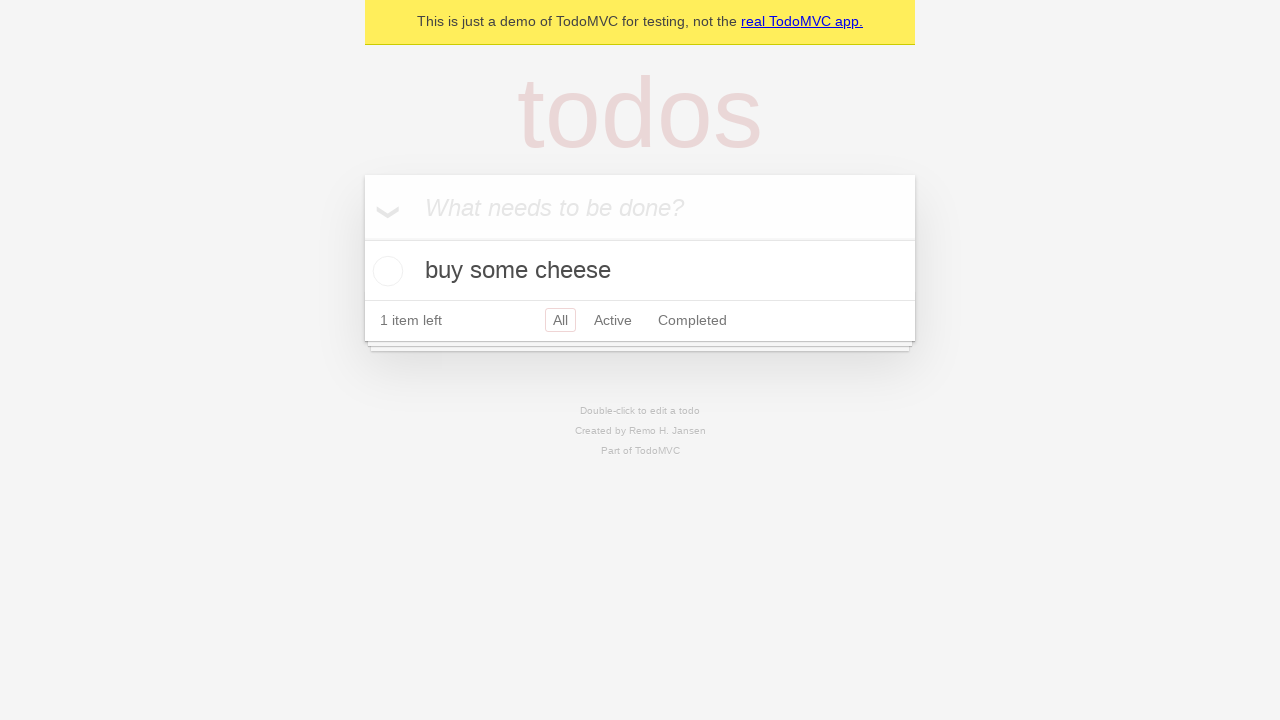

Filled todo input field with 'feed the cat' on internal:attr=[placeholder="What needs to be done?"i]
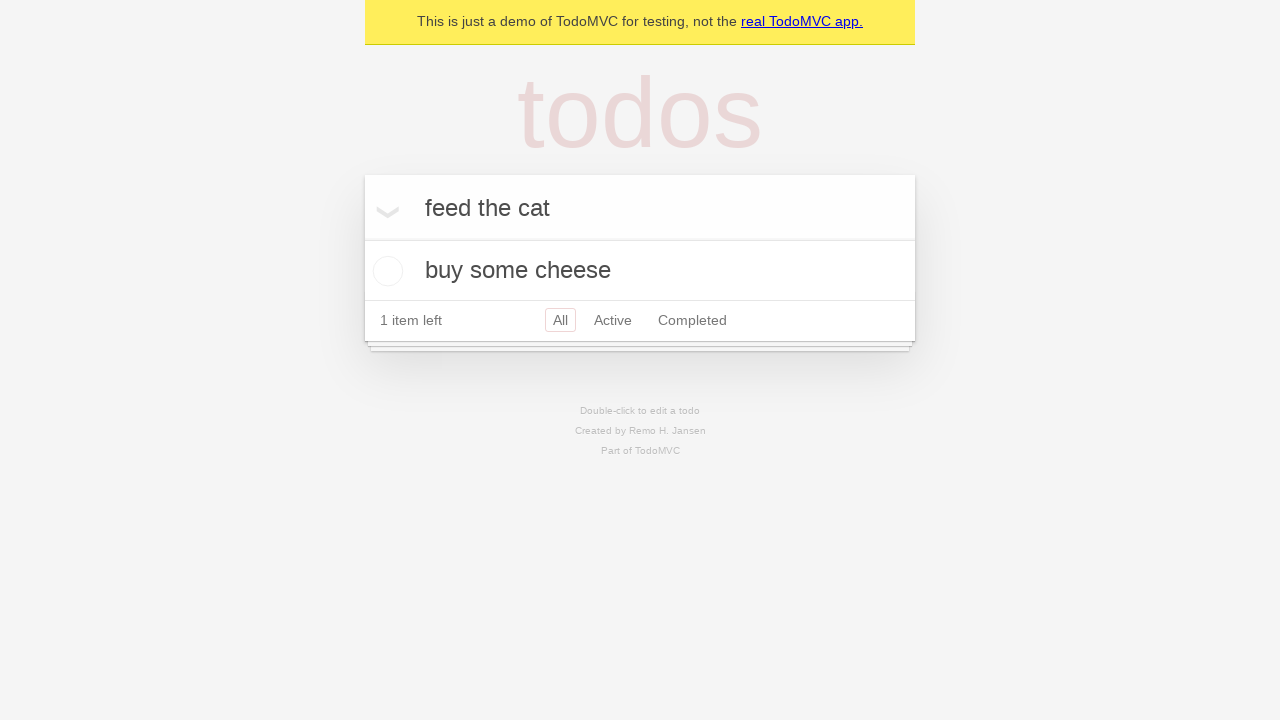

Pressed Enter to create todo 'feed the cat' on internal:attr=[placeholder="What needs to be done?"i]
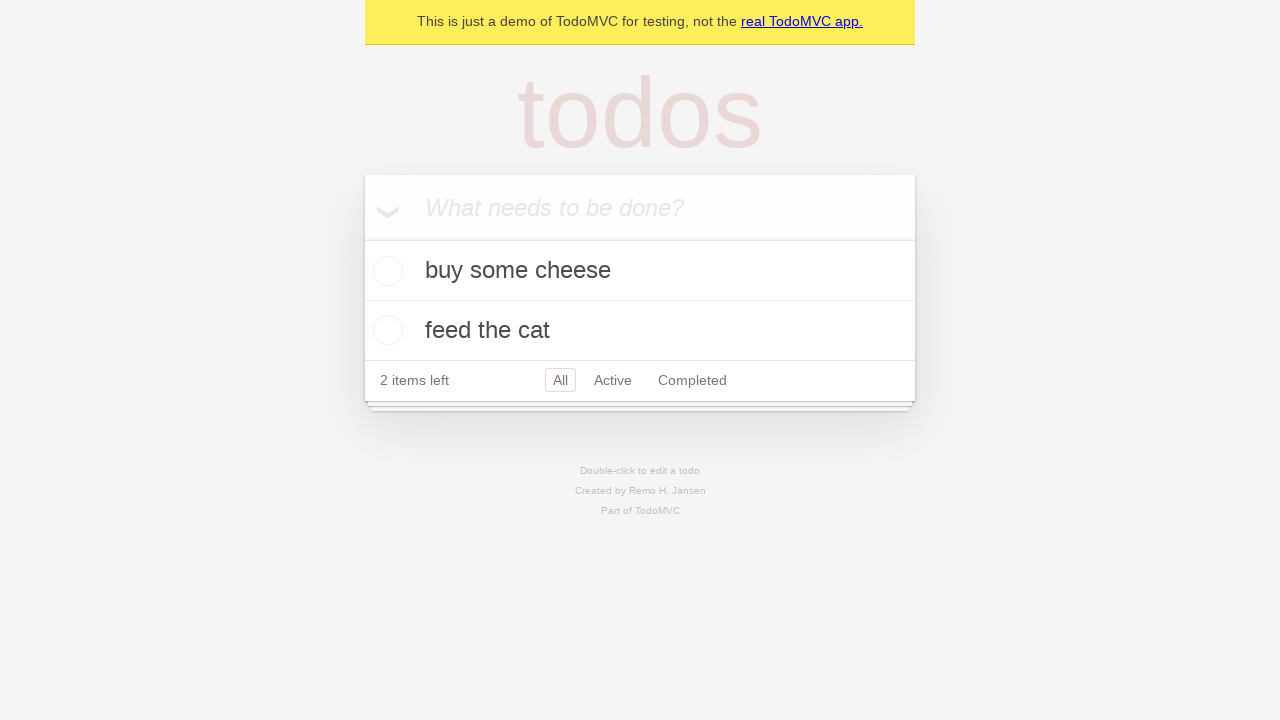

Filled todo input field with 'book a doctors appointment' on internal:attr=[placeholder="What needs to be done?"i]
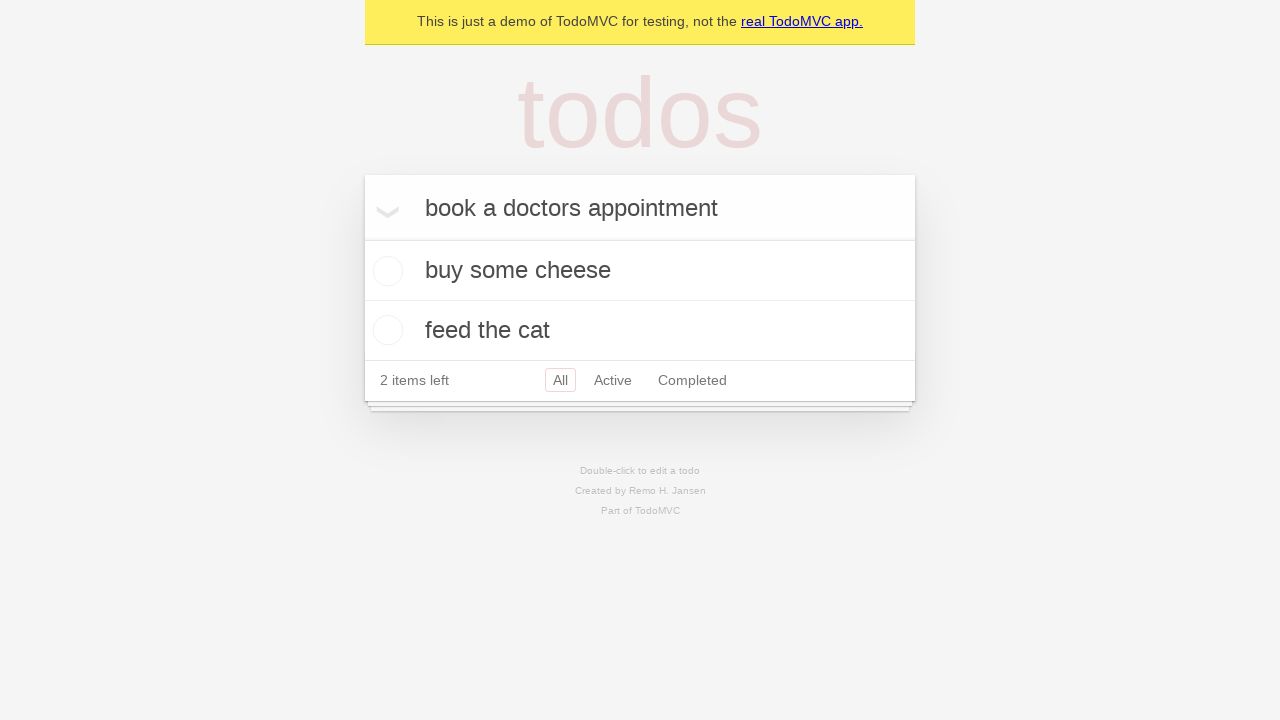

Pressed Enter to create todo 'book a doctors appointment' on internal:attr=[placeholder="What needs to be done?"i]
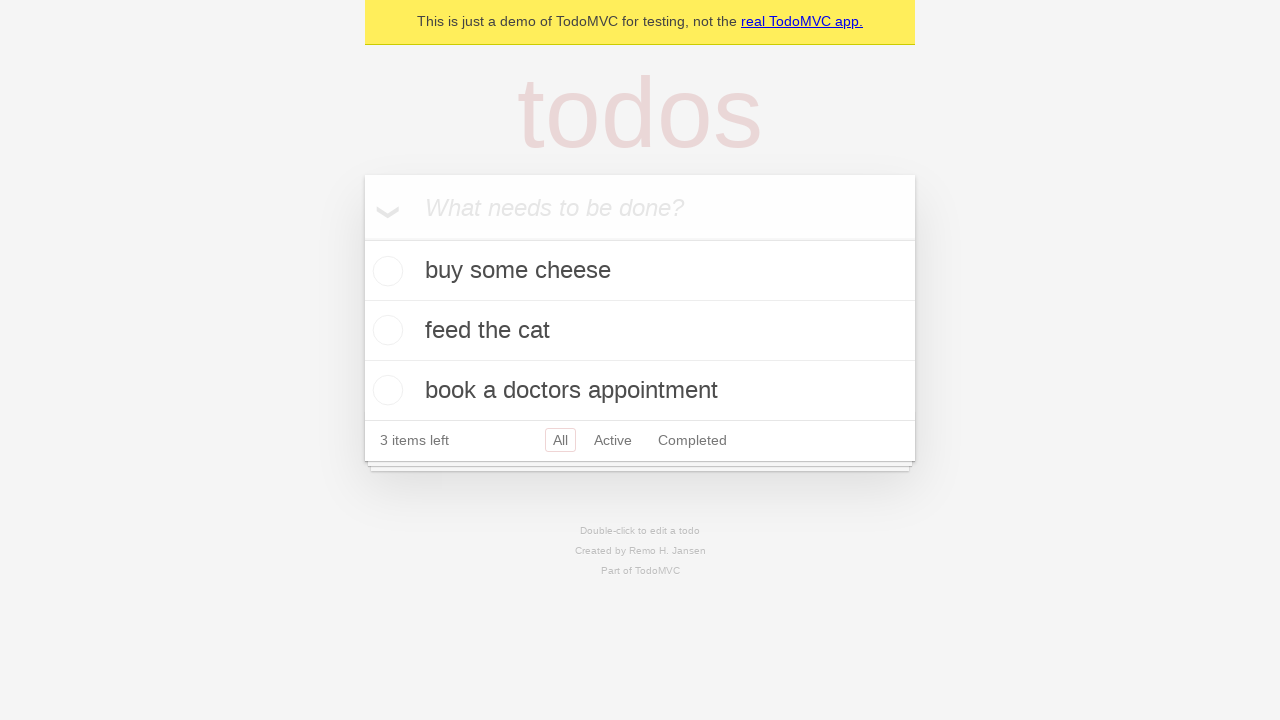

Checked the second todo item at (385, 330) on internal:testid=[data-testid="todo-item"s] >> nth=1 >> internal:role=checkbox
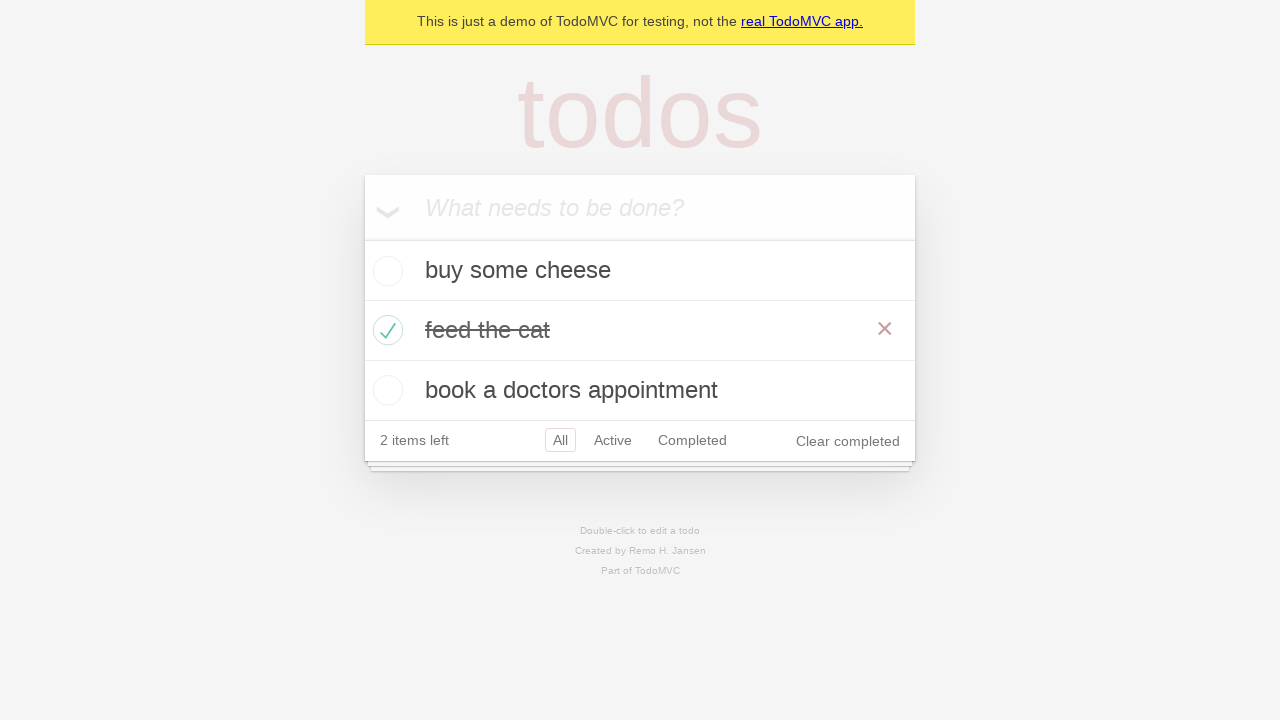

Clicked 'Active' filter link at (613, 440) on internal:role=link[name="Active"i]
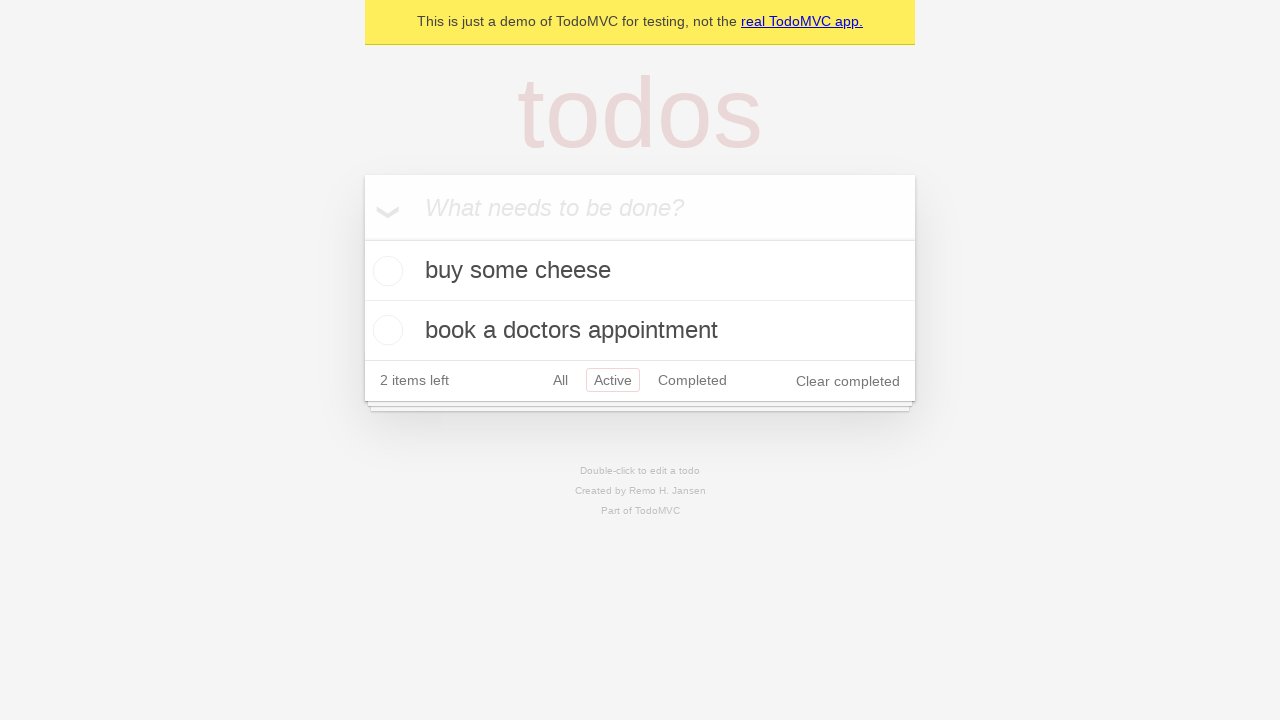

Clicked 'Completed' filter link at (692, 380) on internal:role=link[name="Completed"i]
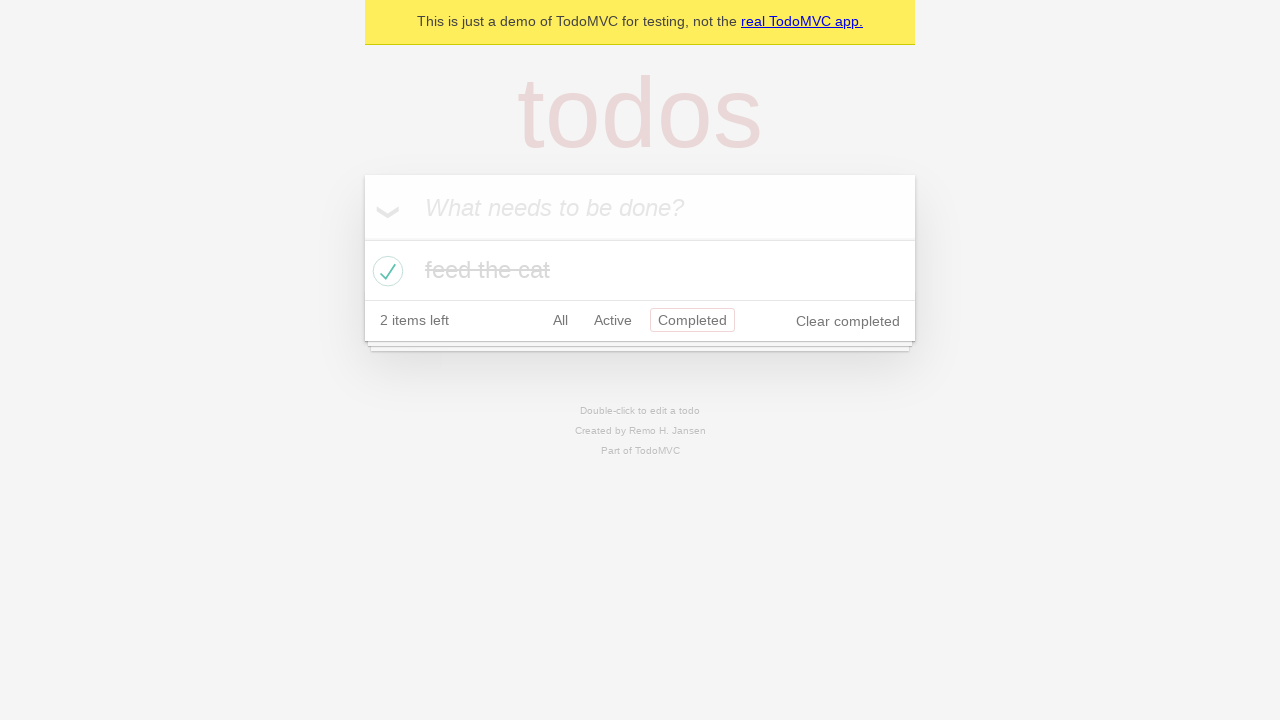

Clicked 'All' filter link to display all items at (560, 320) on internal:role=link[name="All"i]
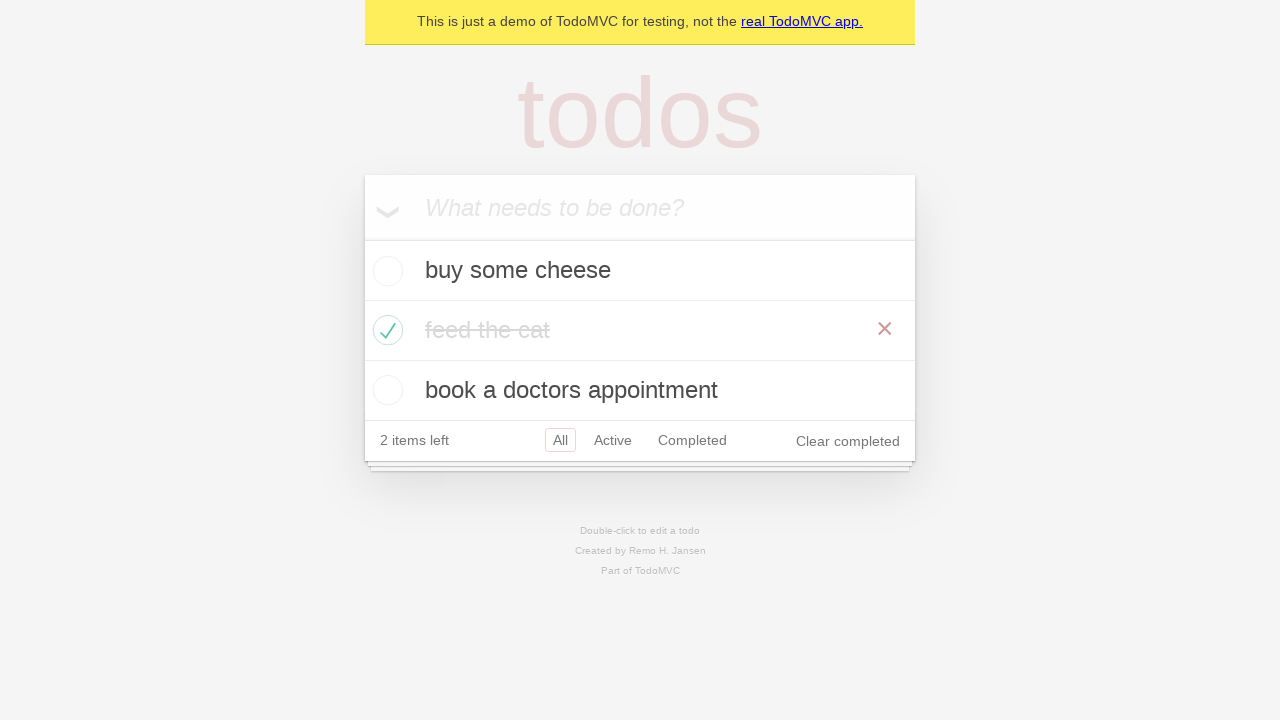

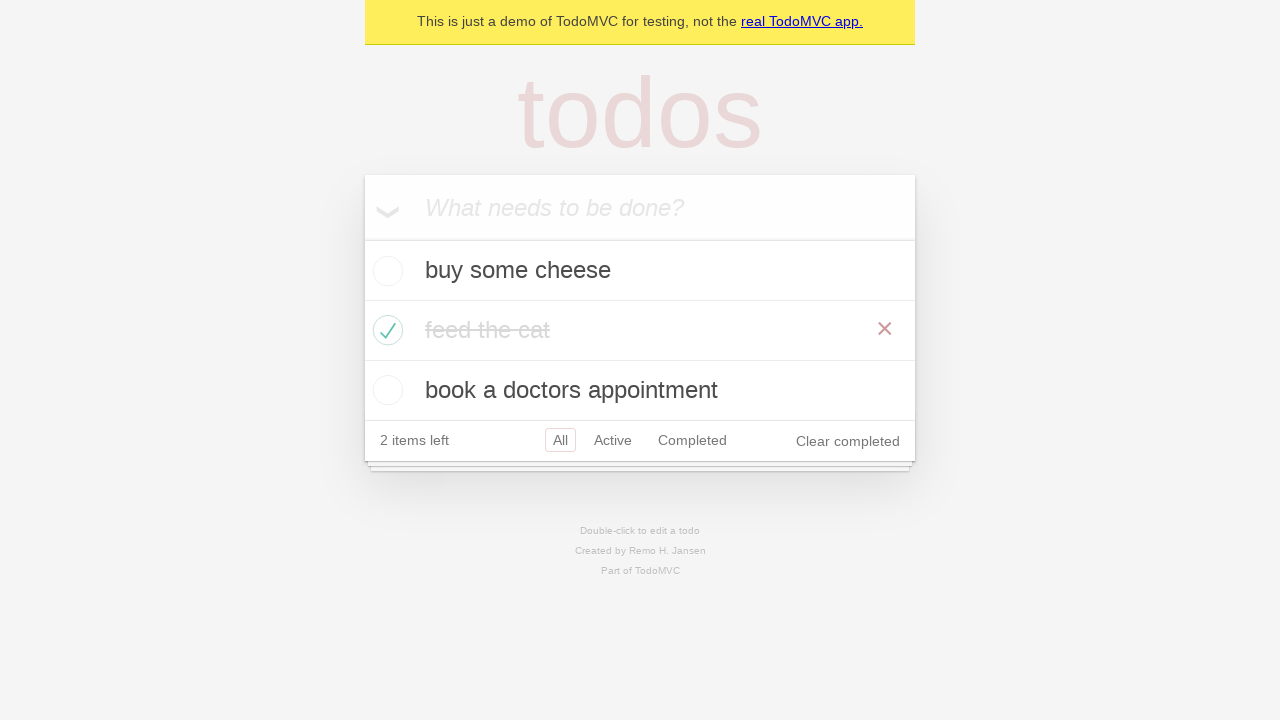